Tests keyboard key presses by sending SPACE and LEFT arrow keys to an input element and verifying the displayed result text shows which key was pressed.

Starting URL: http://the-internet.herokuapp.com/key_presses

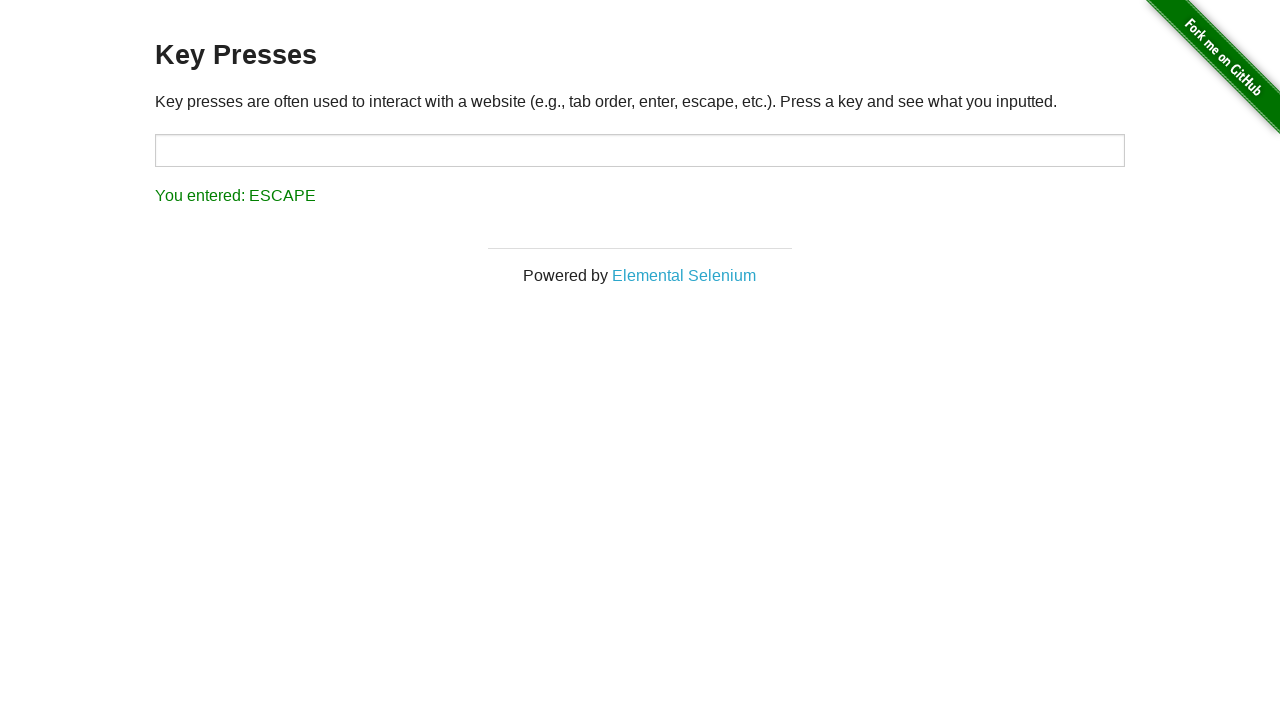

Navigated to Key Presses test page
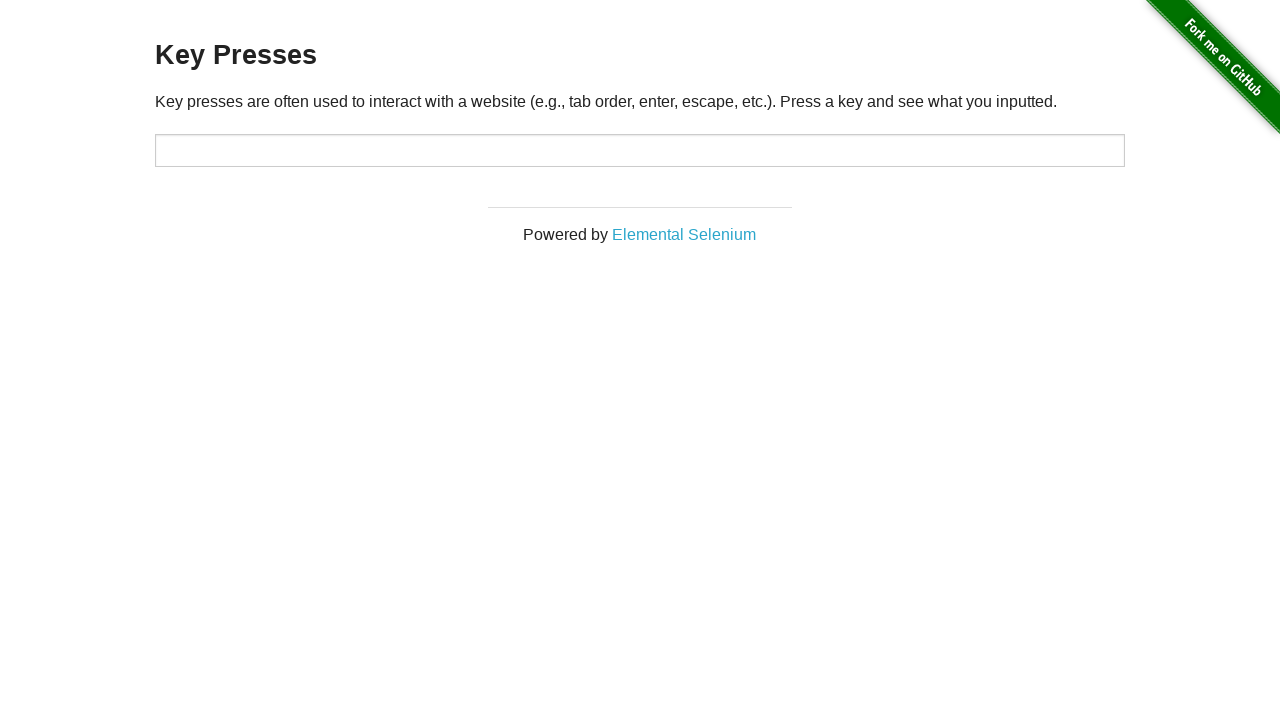

Pressed SPACE key on target input element on #target
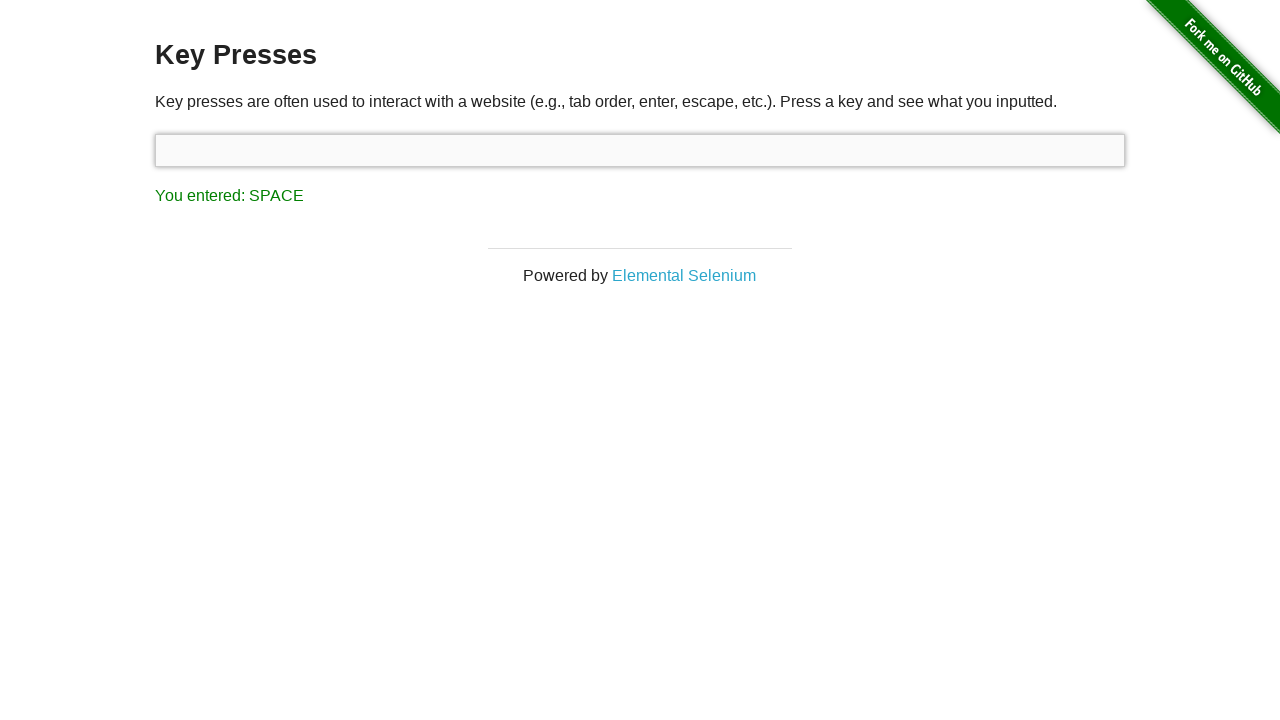

Result element appeared after SPACE key press
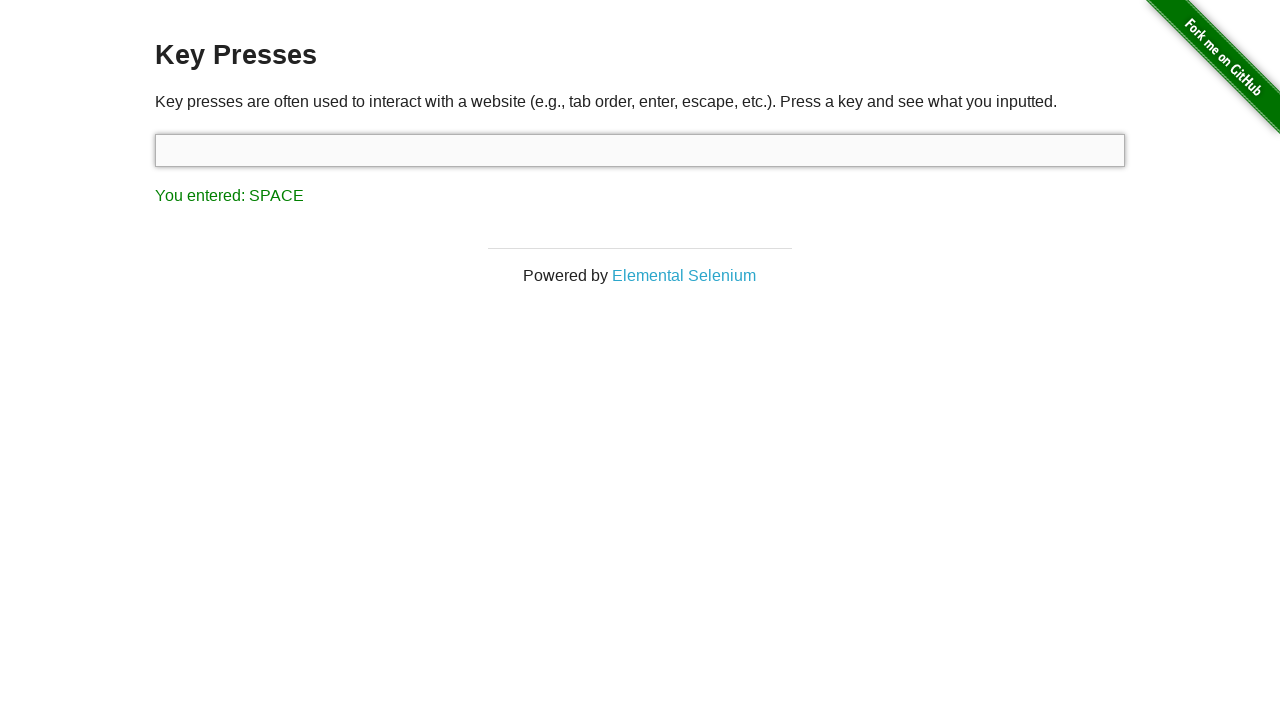

Retrieved result text after SPACE key press
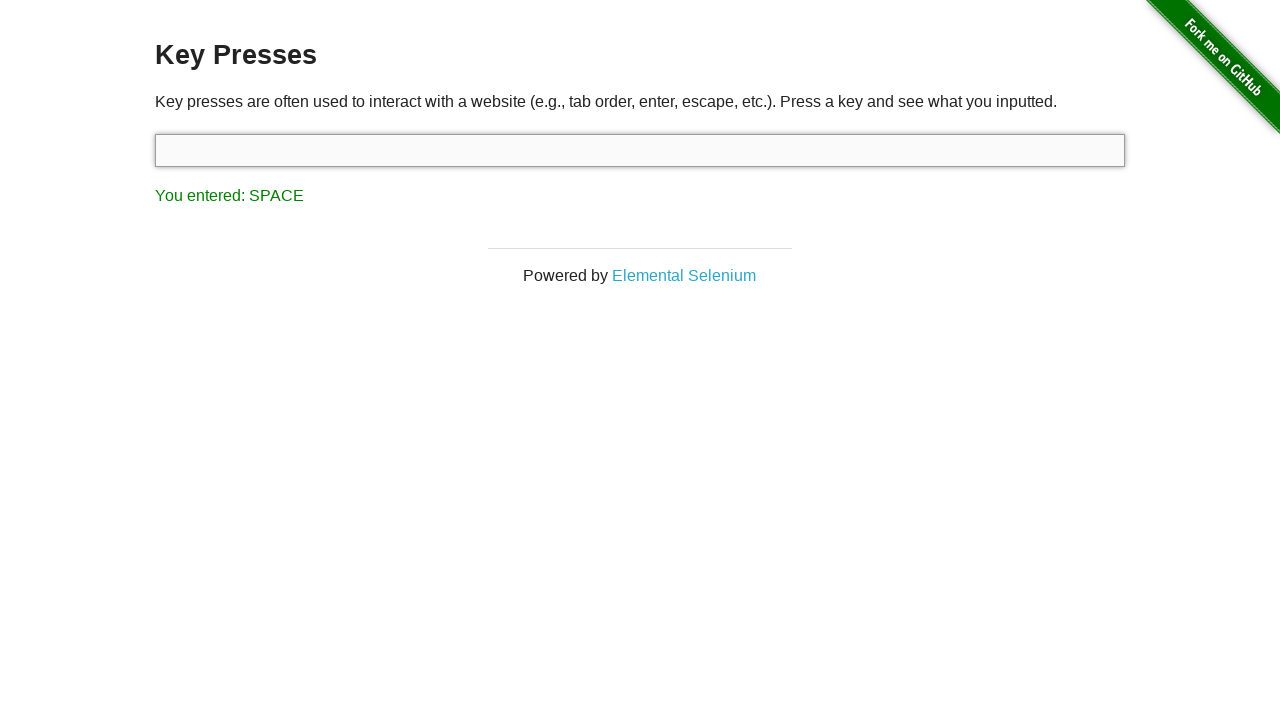

Verified result text shows 'You entered: SPACE'
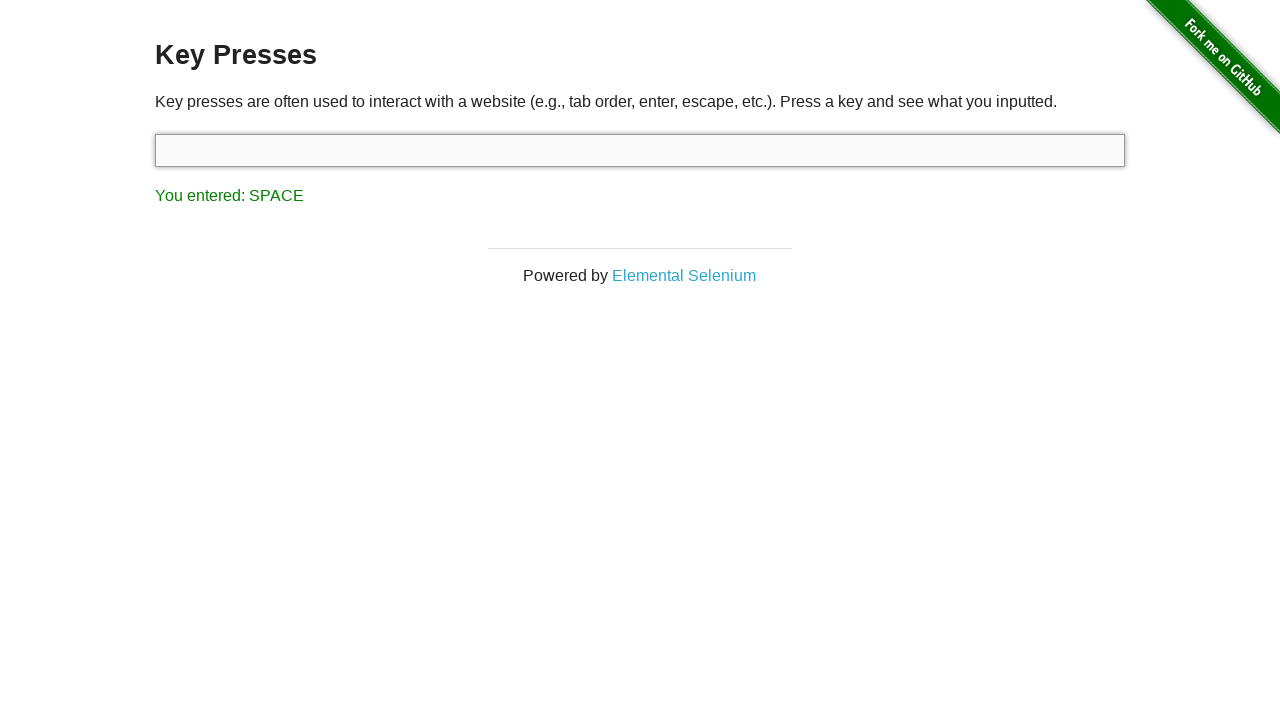

Pressed LEFT arrow key
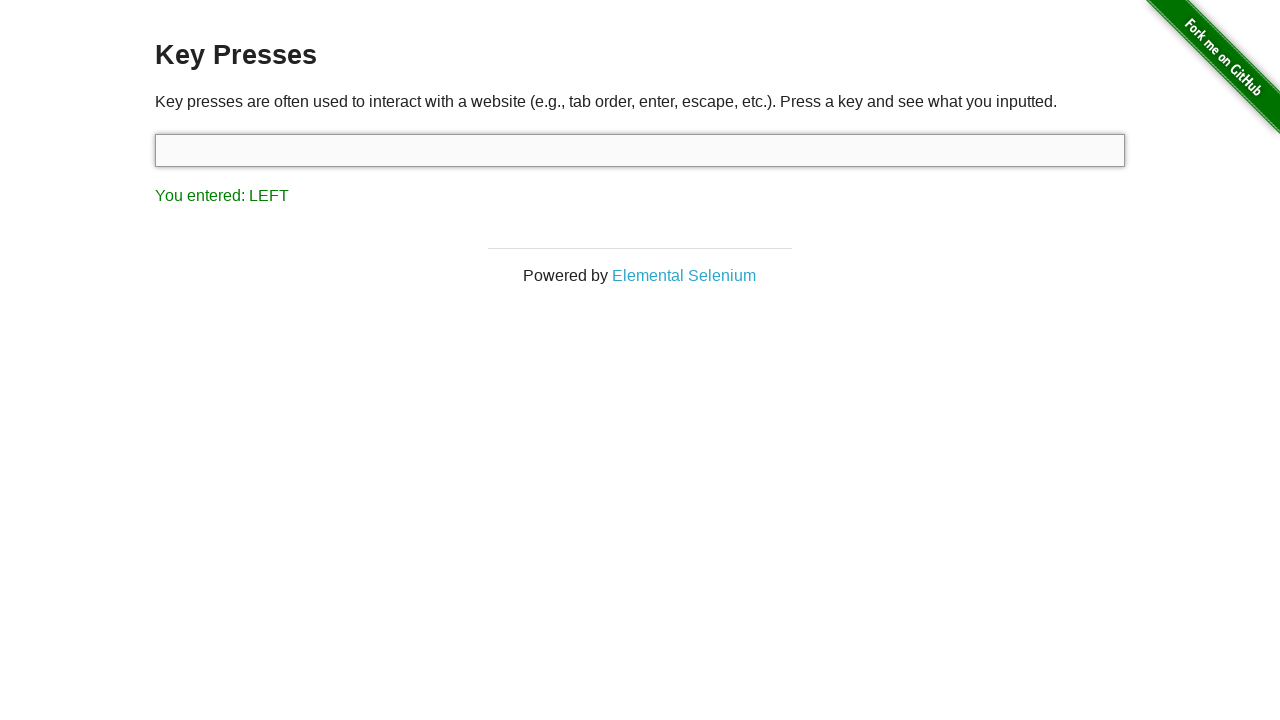

Retrieved result text after LEFT arrow key press
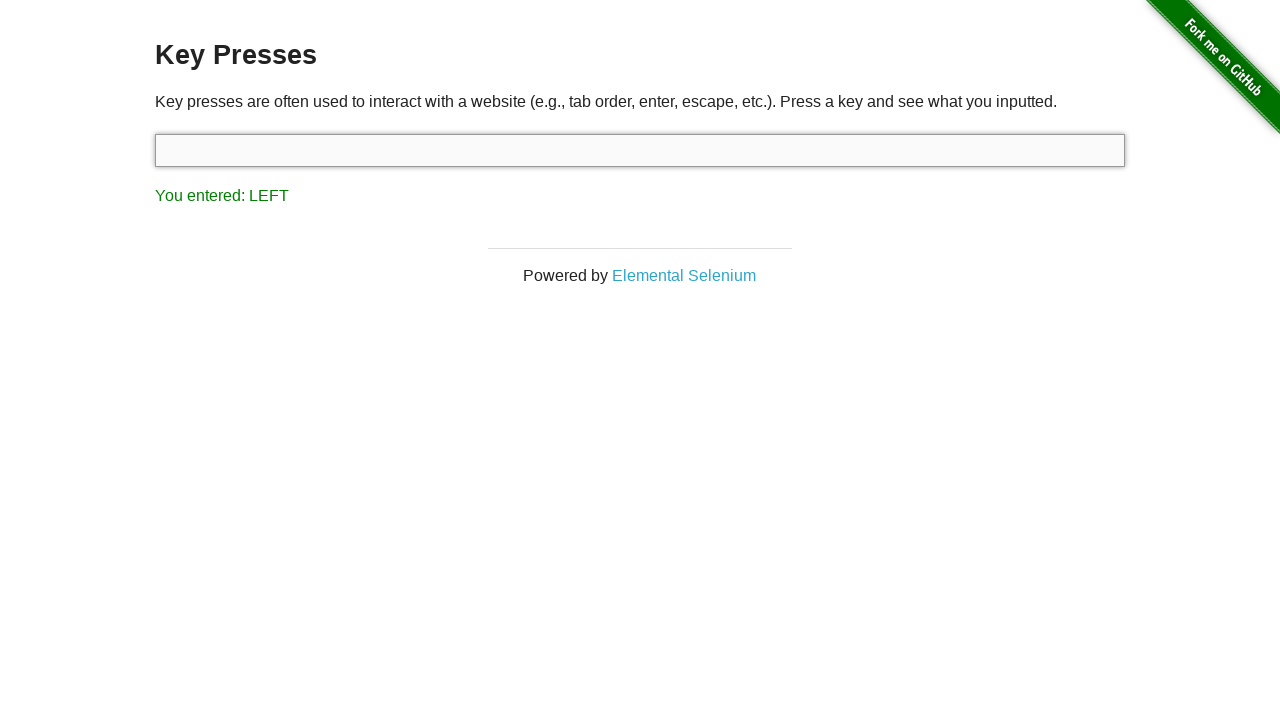

Verified result text shows 'You entered: LEFT'
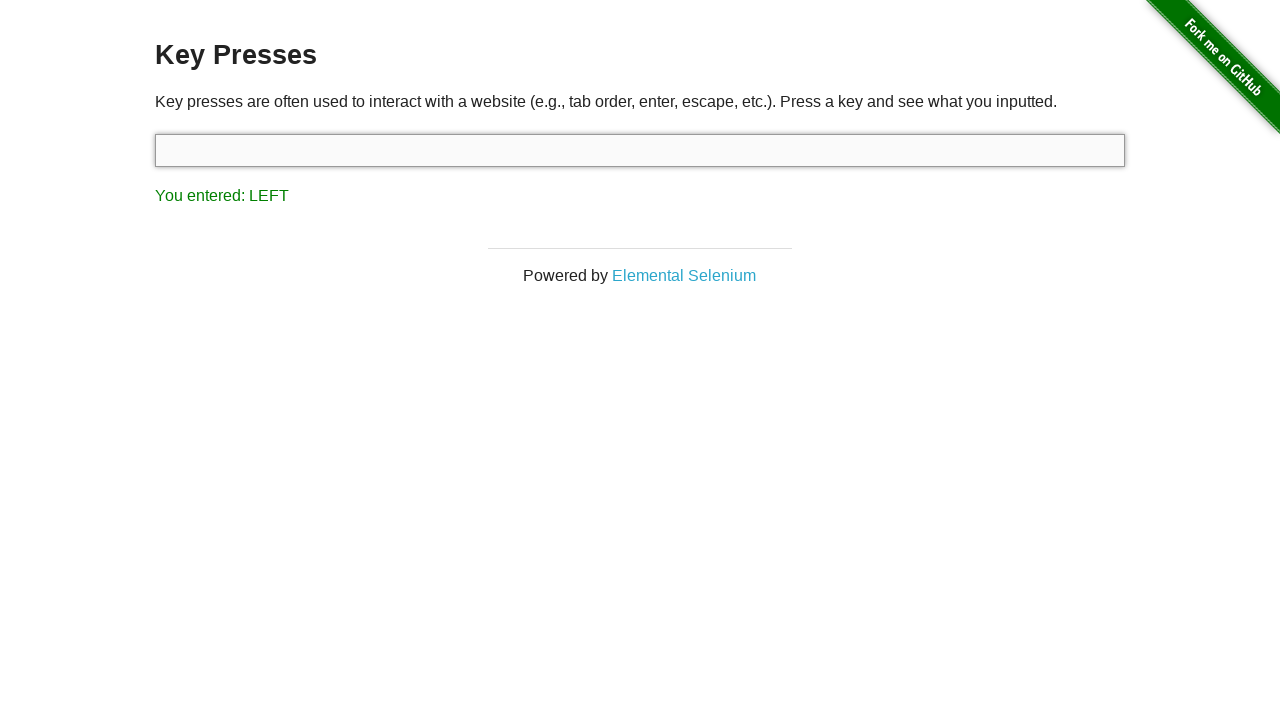

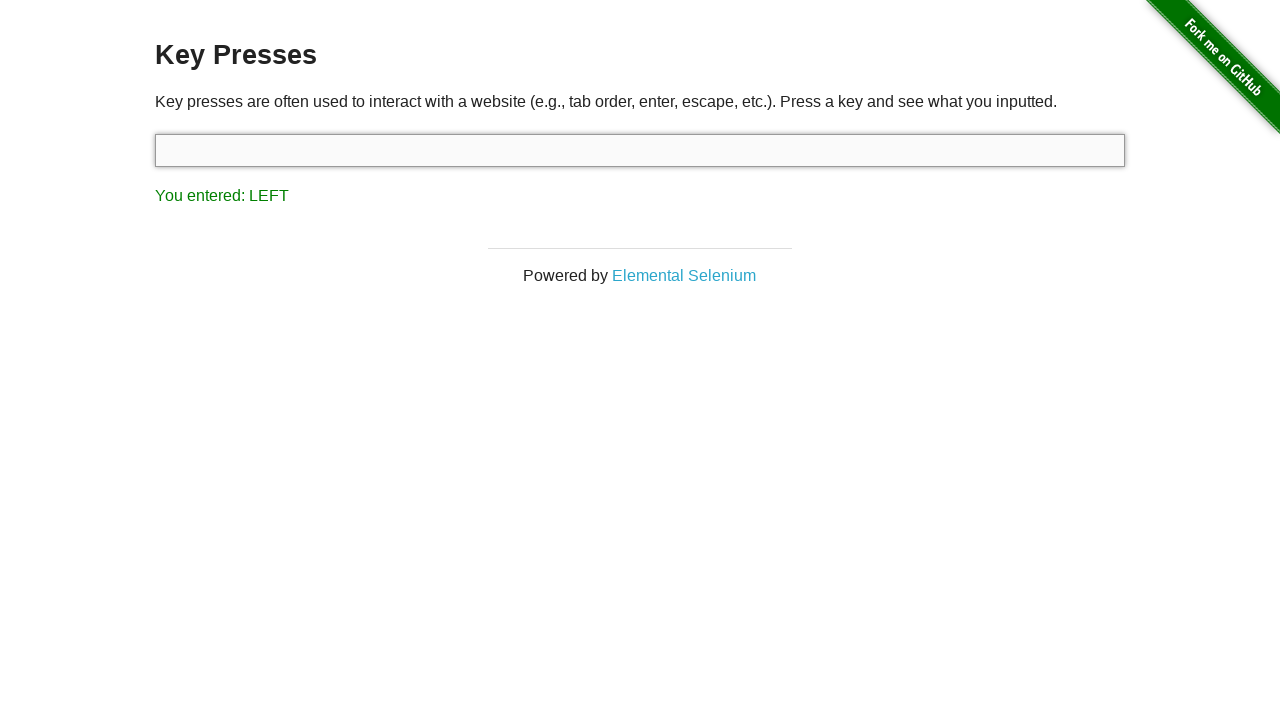